Tests that the phone list filters correctly as the user types search terms into the search box, verifying result counts for different queries.

Starting URL: http://angular.github.io/angular-phonecat/step-7/app/

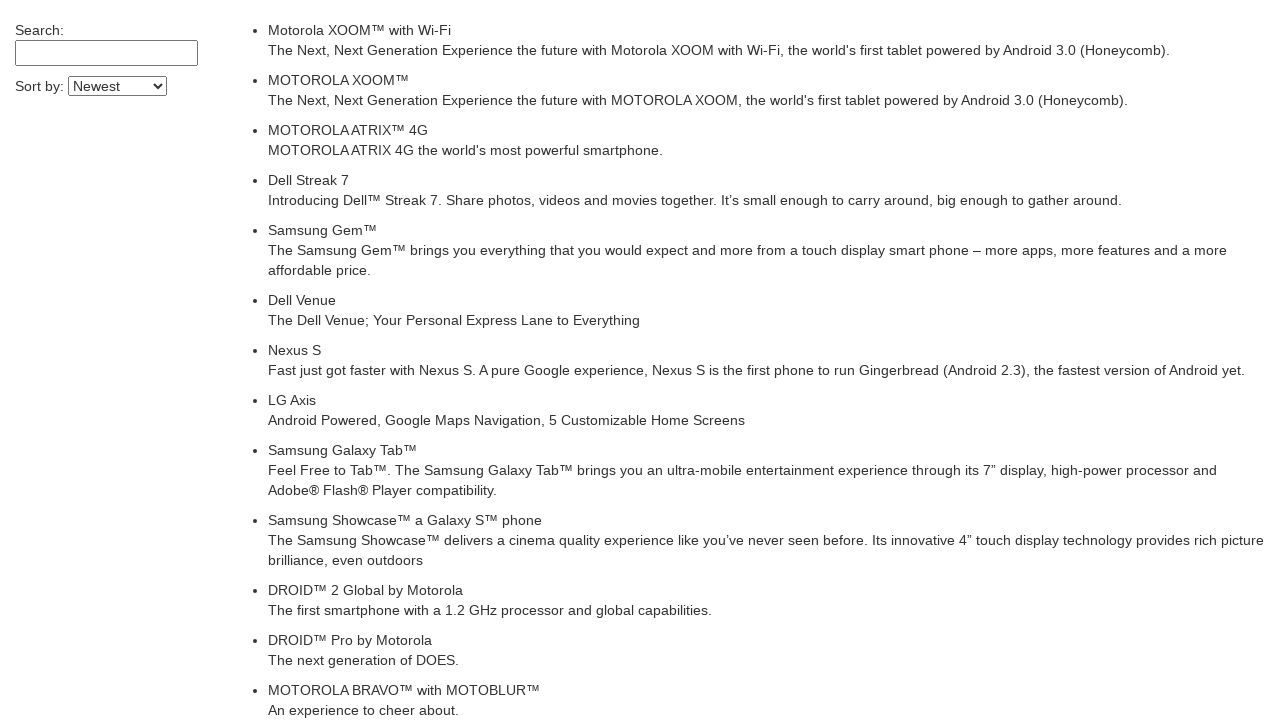

Waited for phone list to load
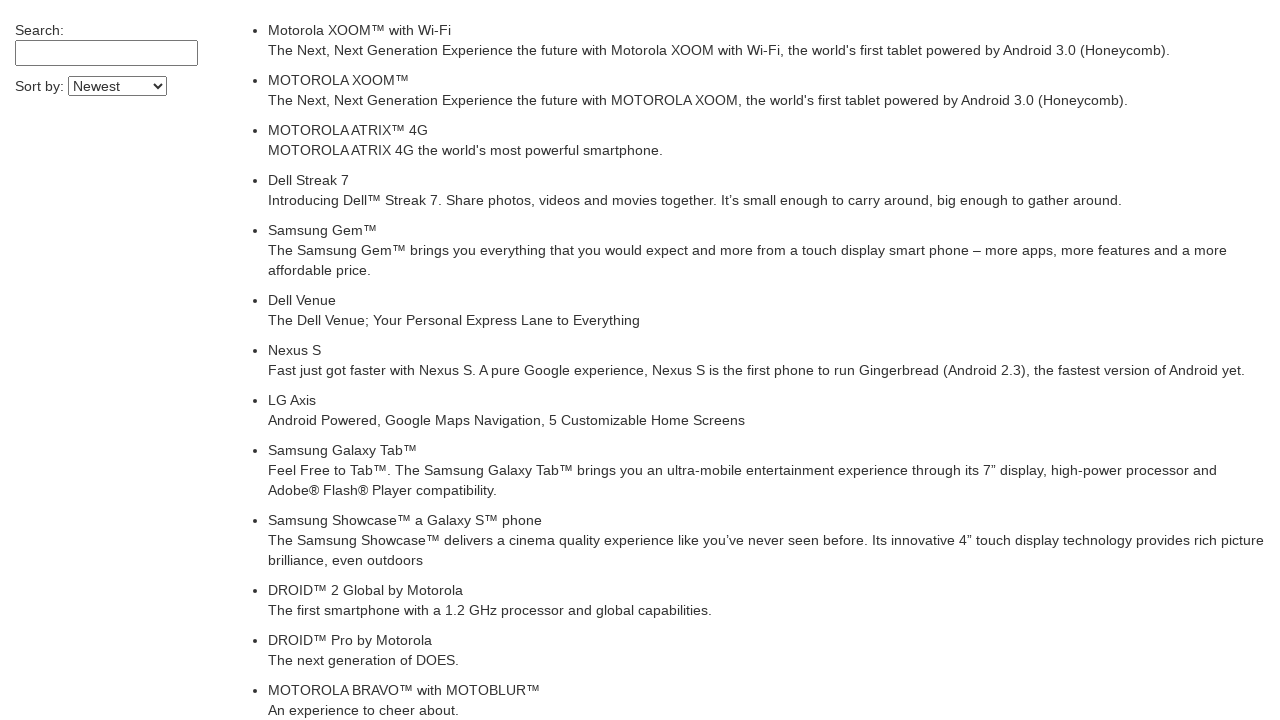

Counted initial phones: 20 phones displayed
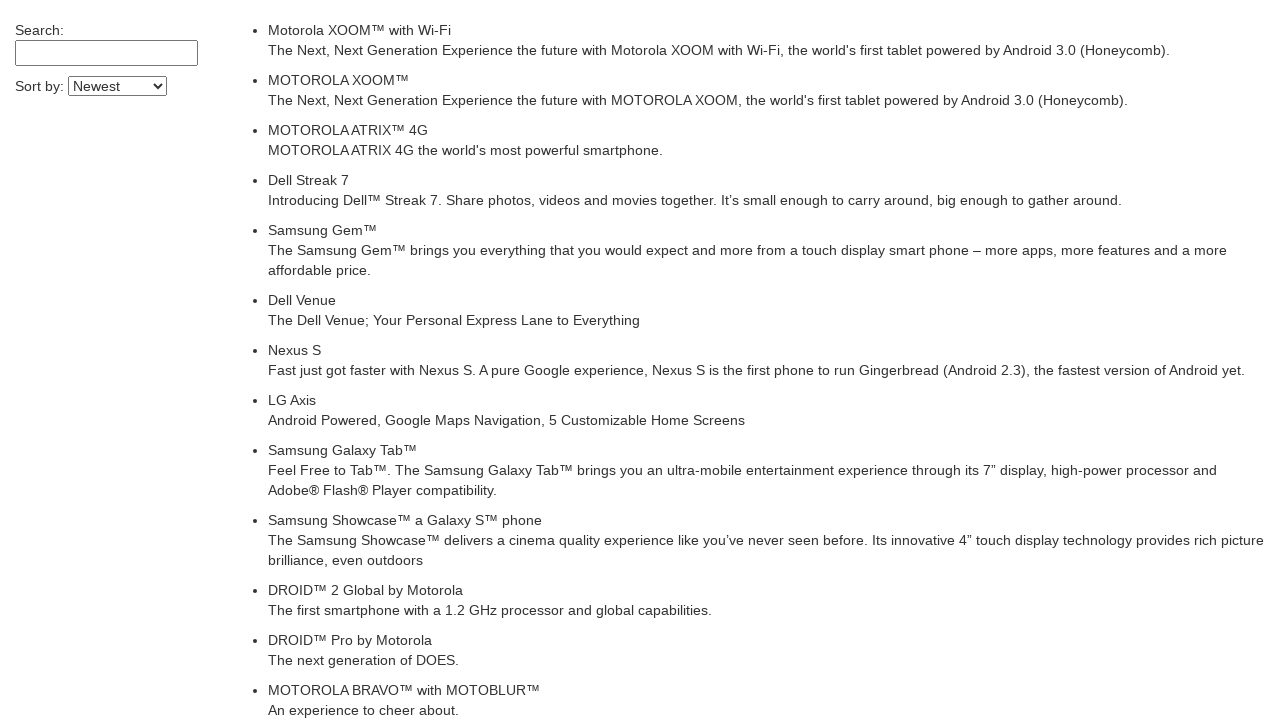

Verified initial phone count is 20
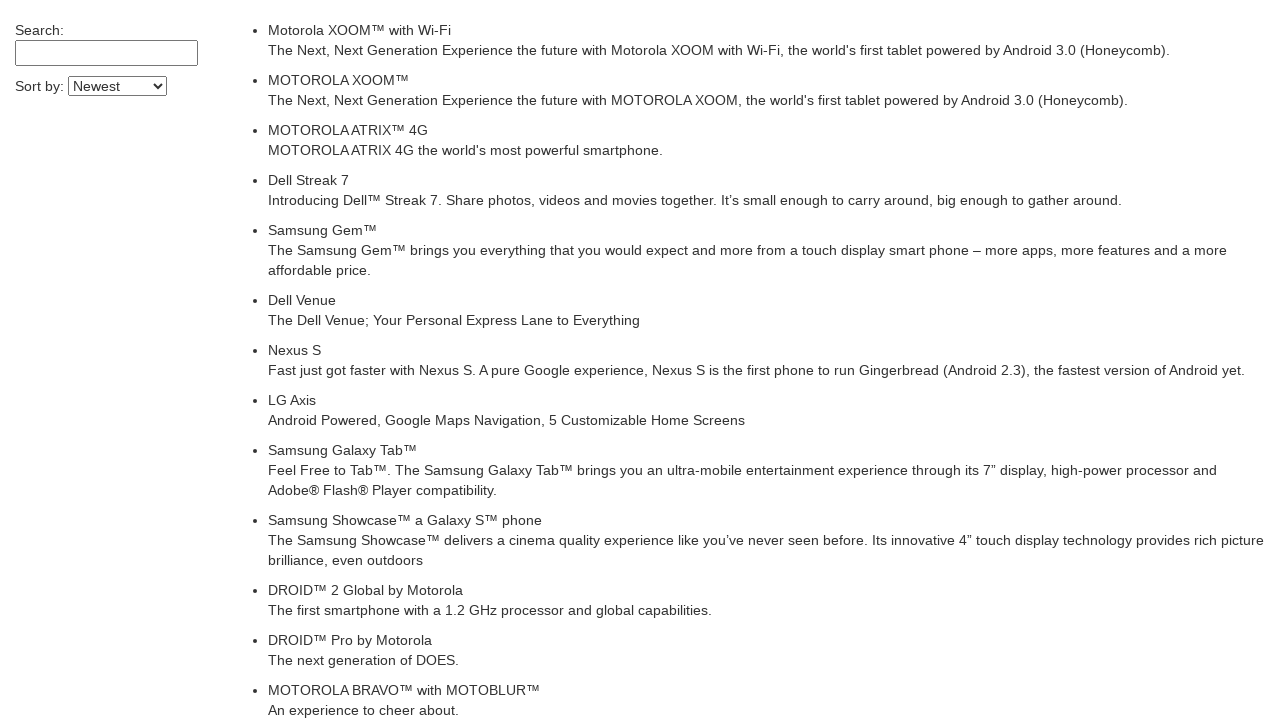

Filled search box with 'Motorola' on input[ng-model='$ctrl.query']
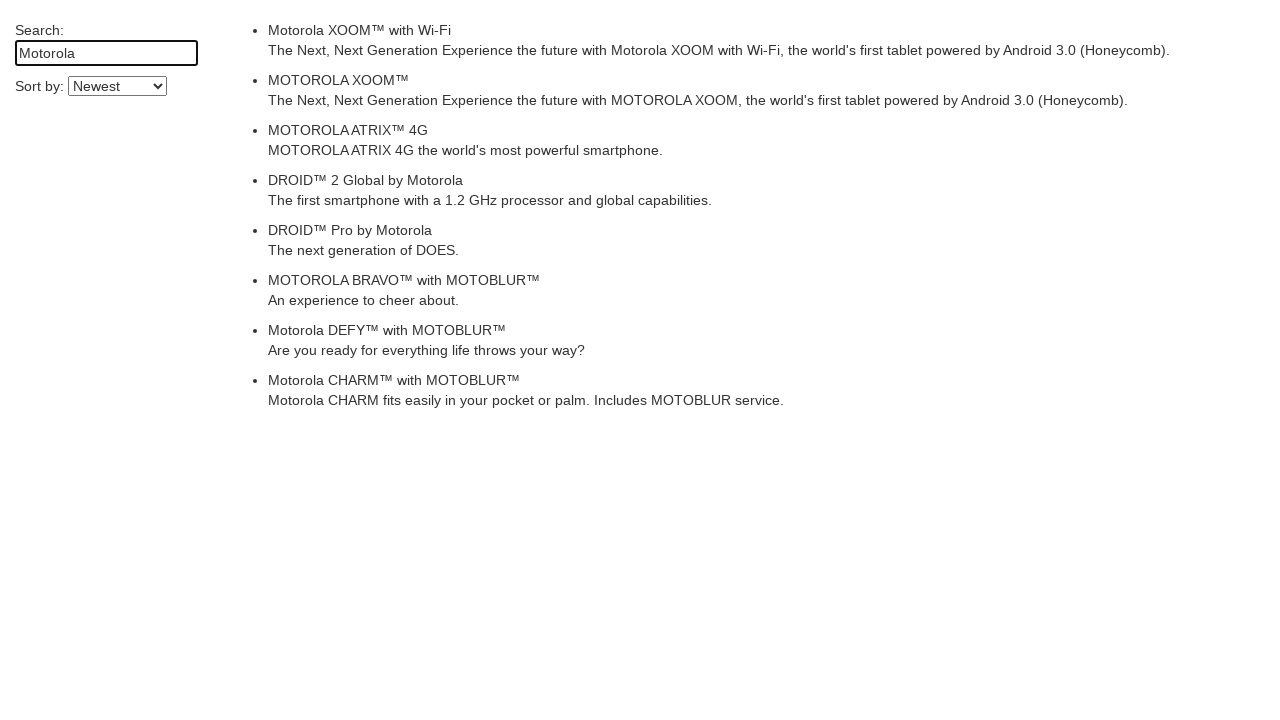

Waited for search results to filter to 8 phones for 'Motorola'
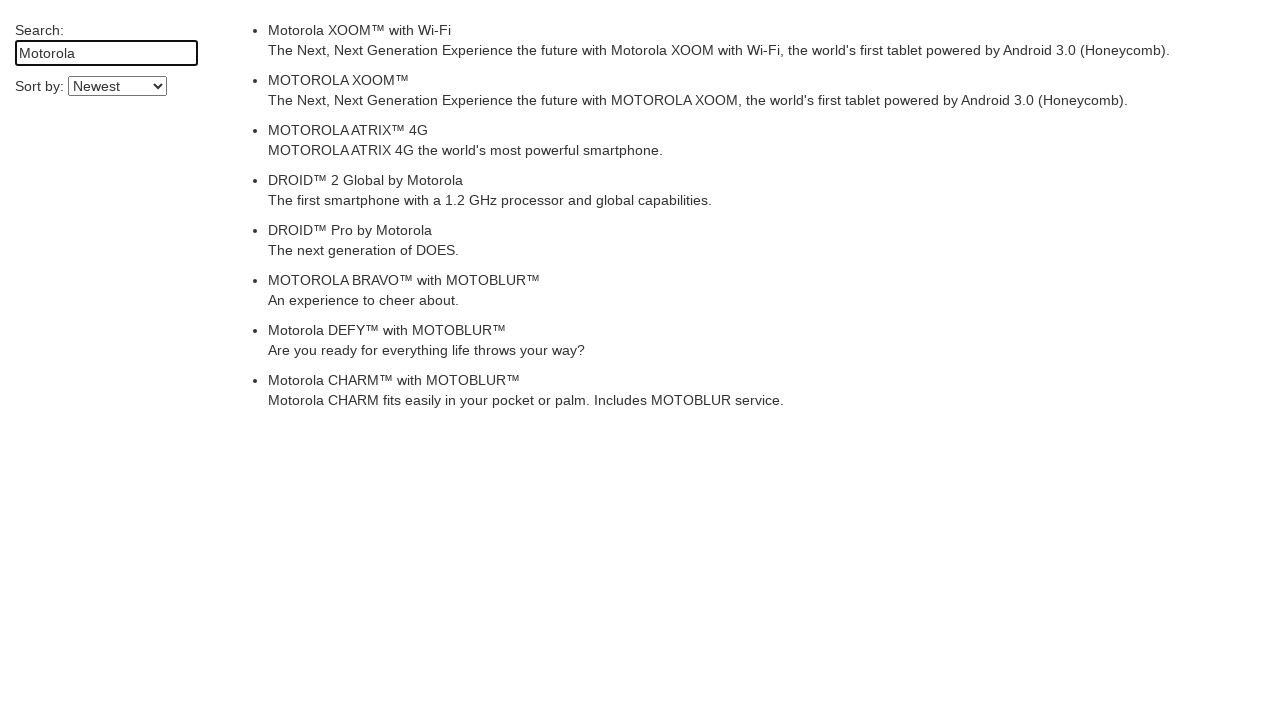

Counted Motorola search results: 8 phones displayed
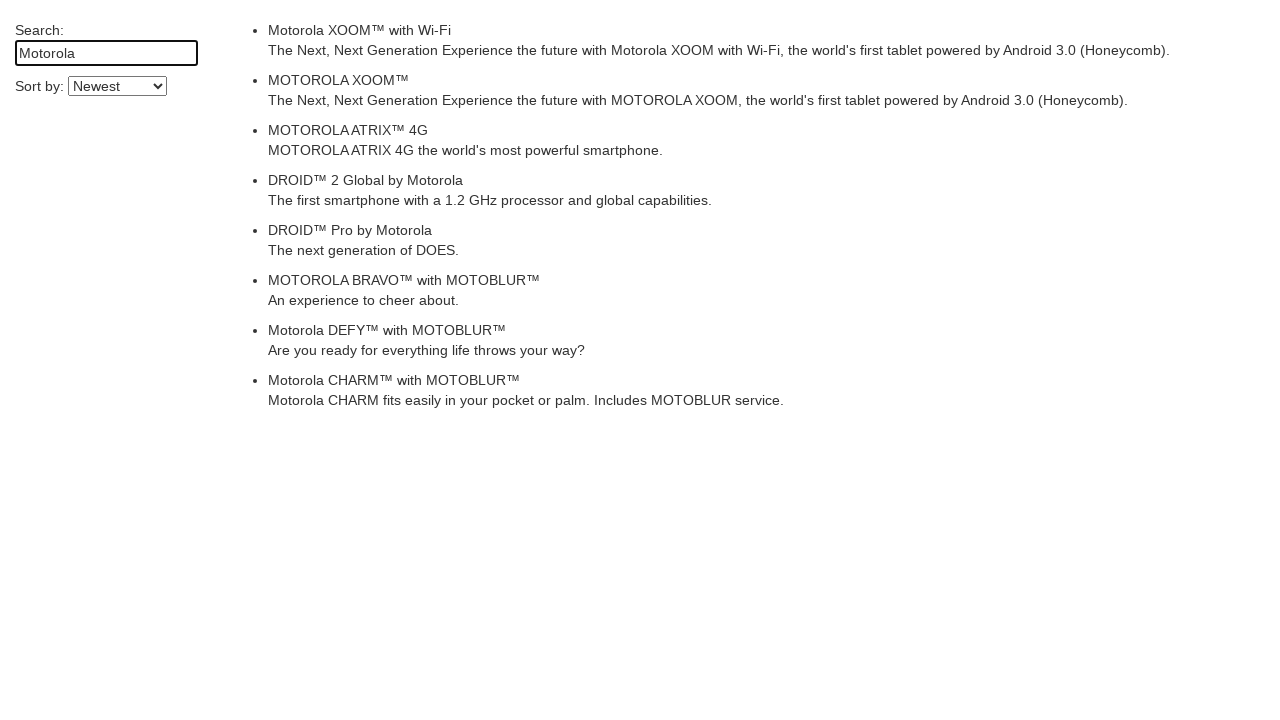

Verified Motorola search returned 8 results
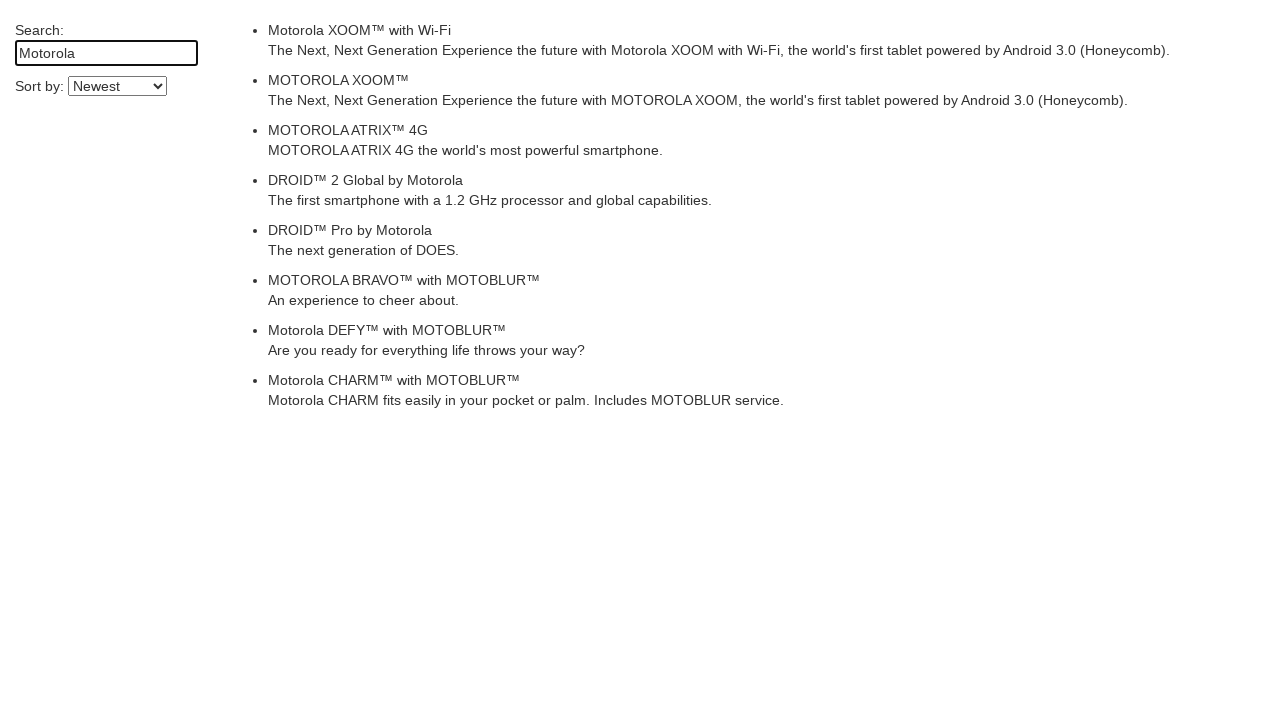

Filled search box with 'Nexus' on input[ng-model='$ctrl.query']
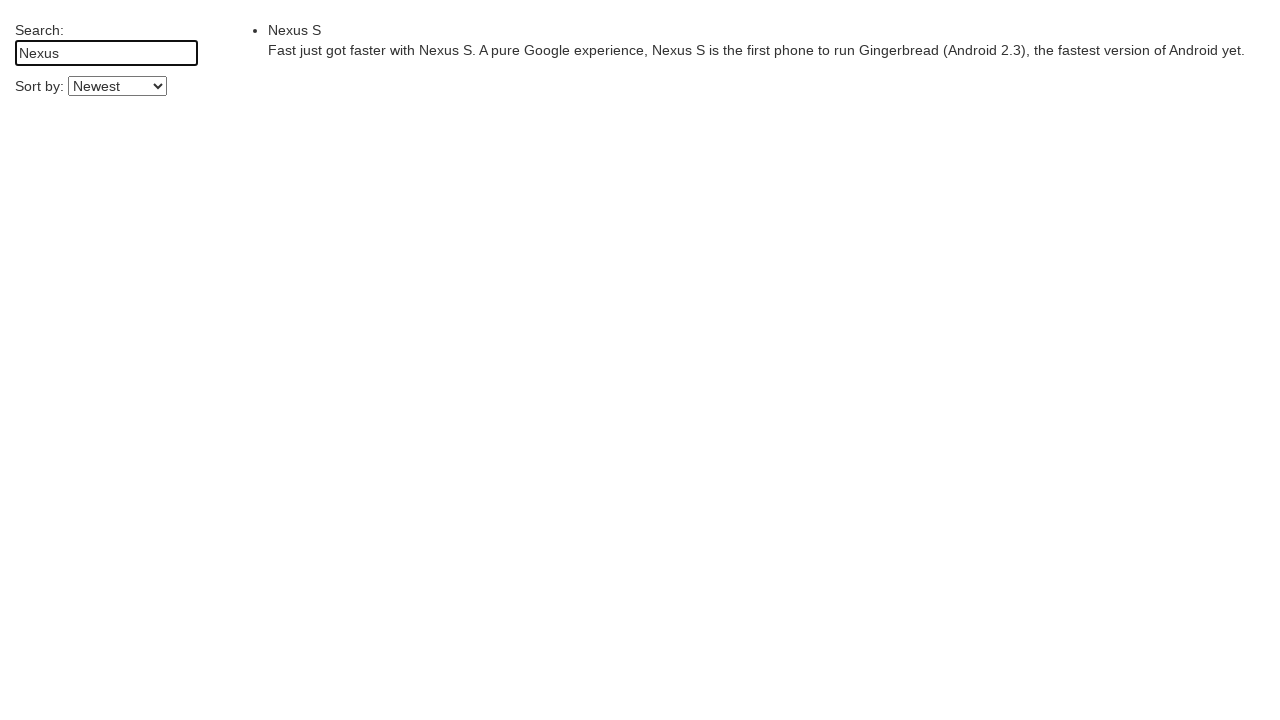

Waited for search results to filter to 1 phone for 'Nexus'
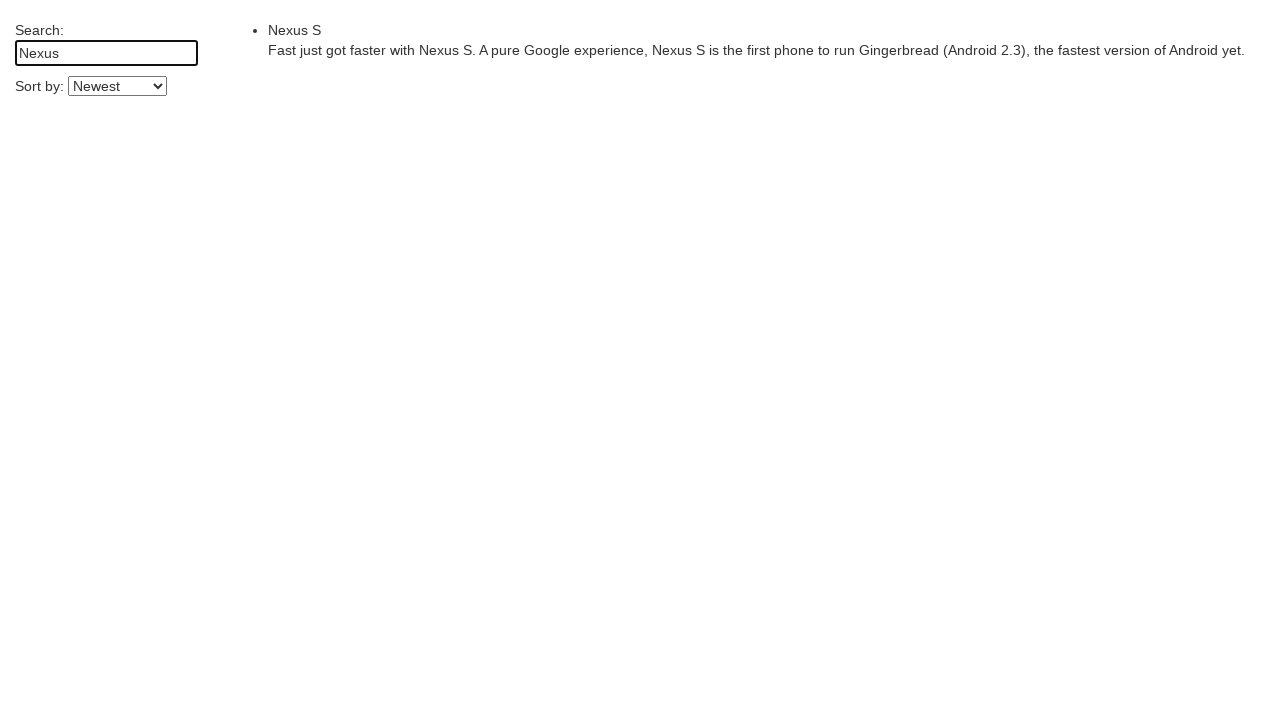

Counted Nexus search results: 1 phone displayed
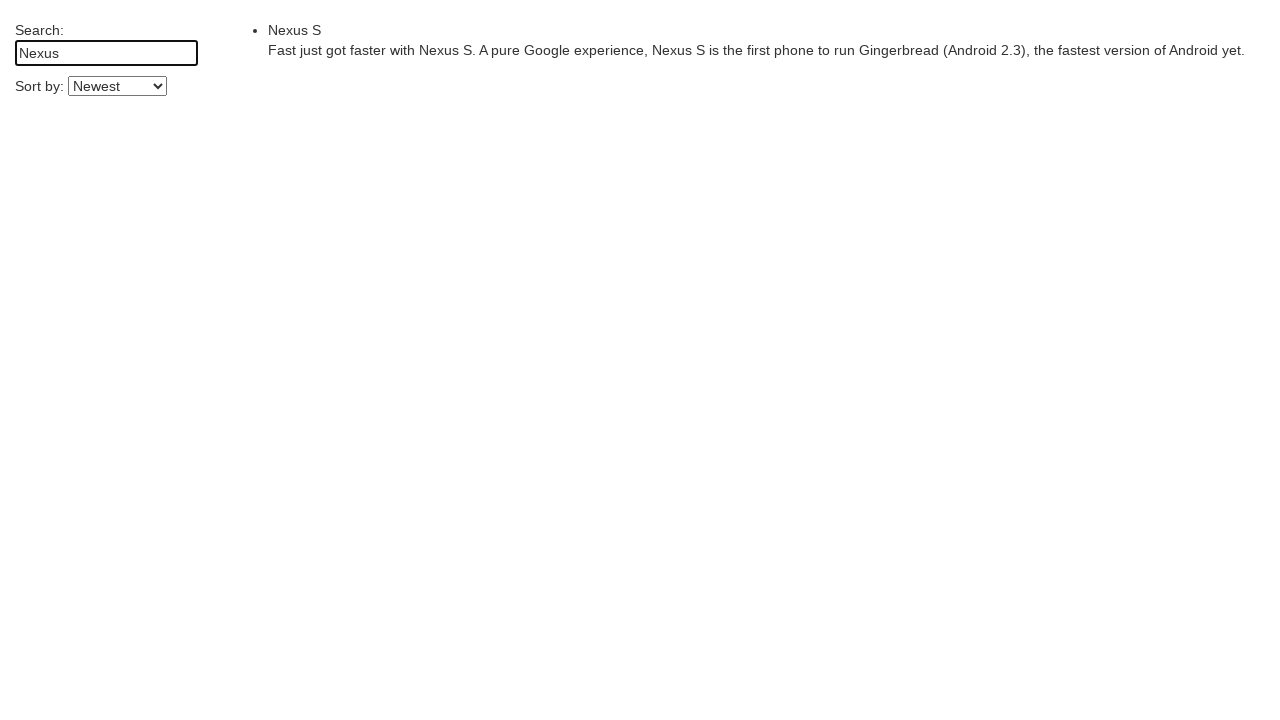

Verified Nexus search returned 1 result
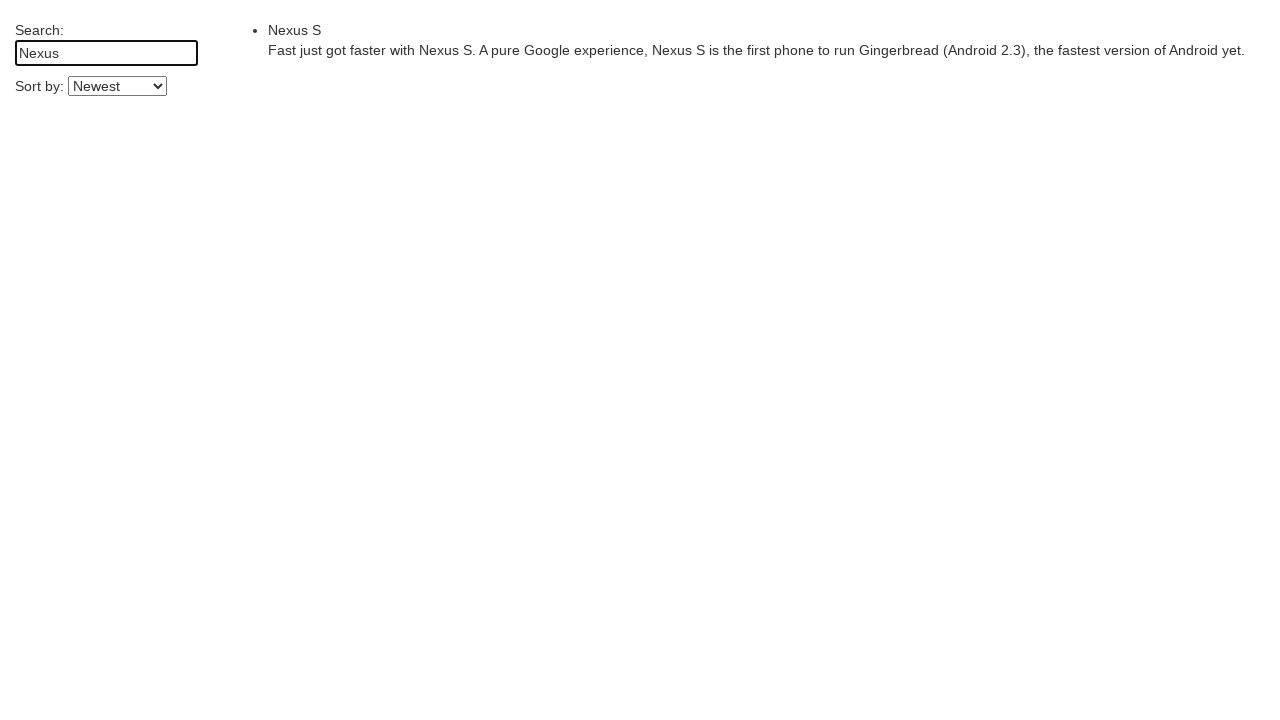

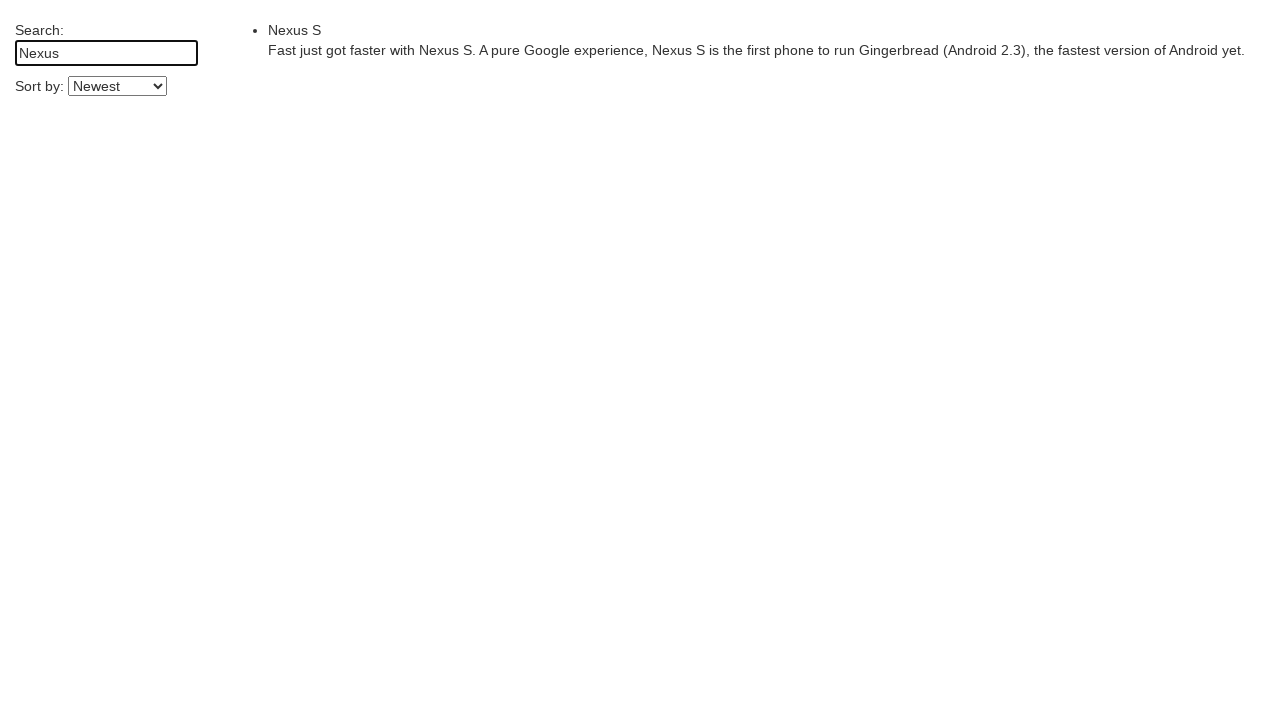